Opens two browser windows with different websites (walla.co.il and ynet.co.il)

Starting URL: https://www.walla.co.il

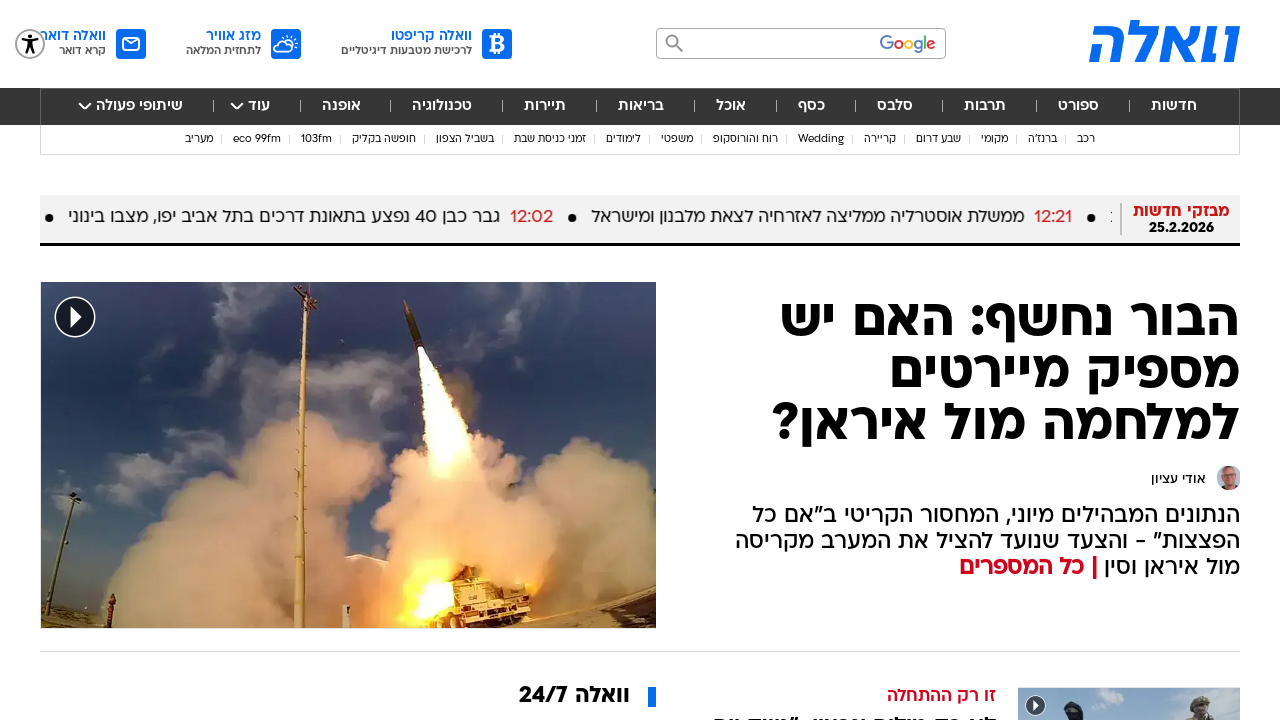

Navigated to https://www.walla.co.il
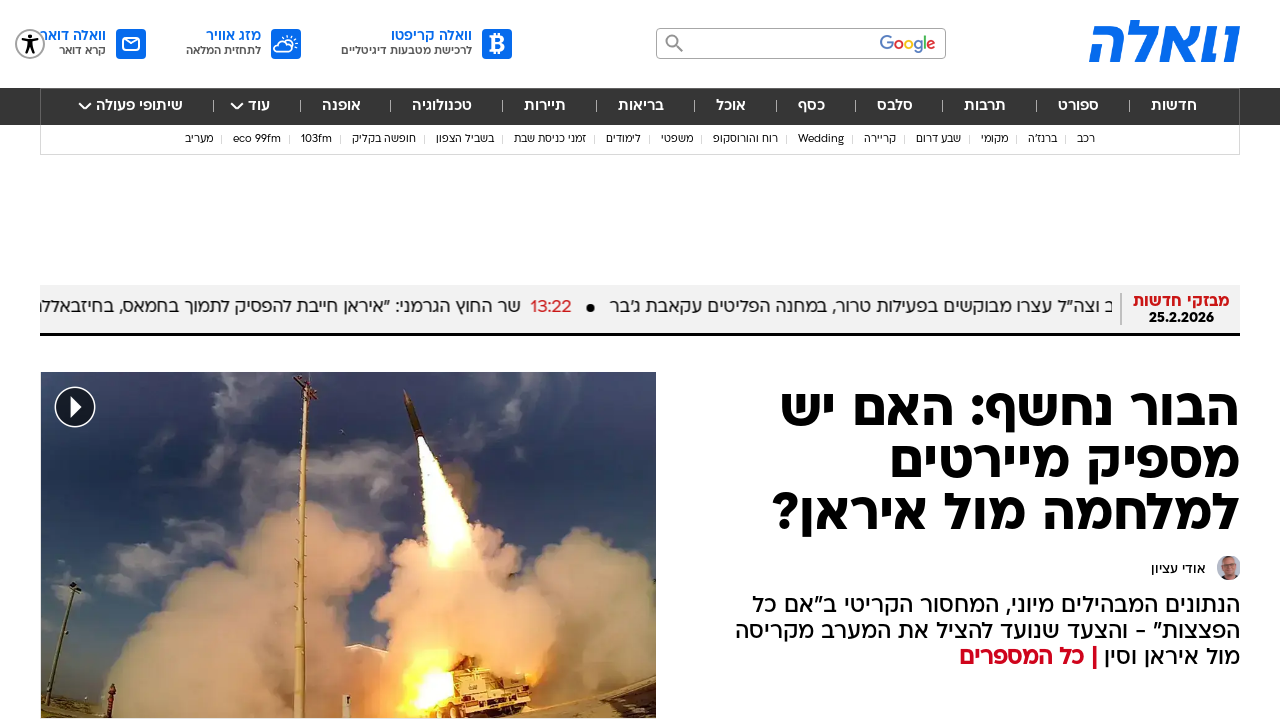

Navigated to https://www.ynet.co.il
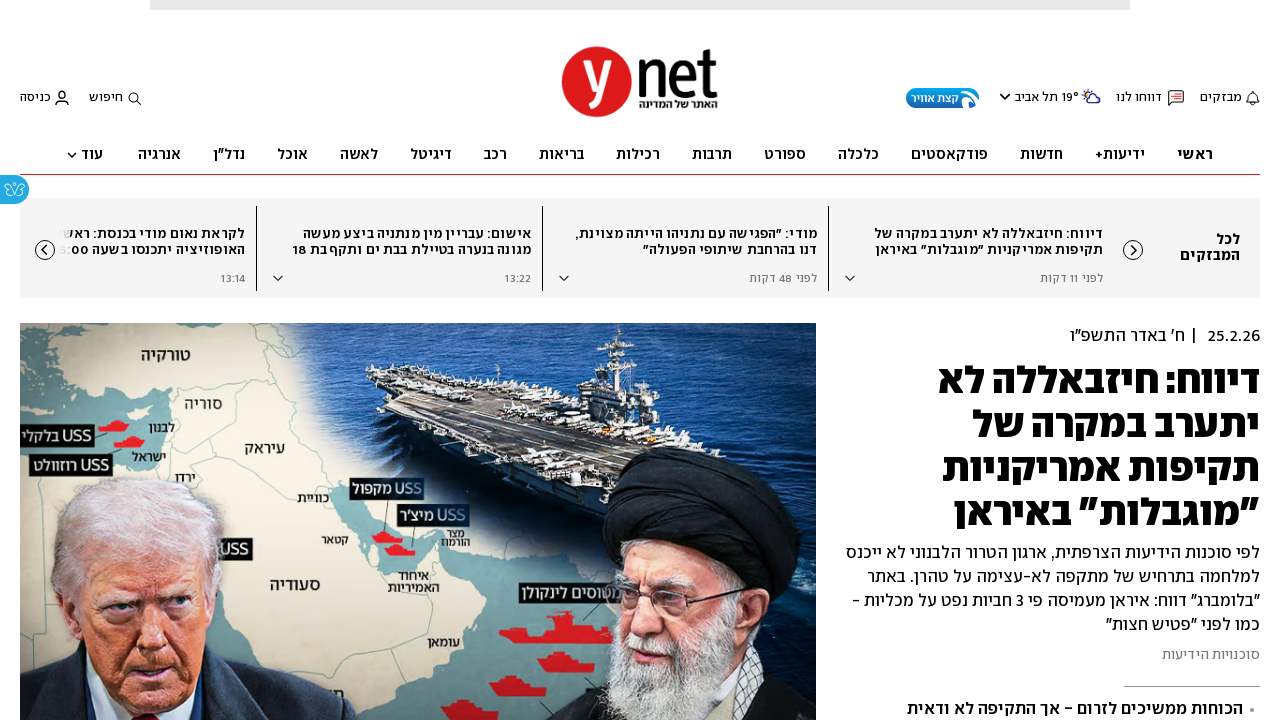

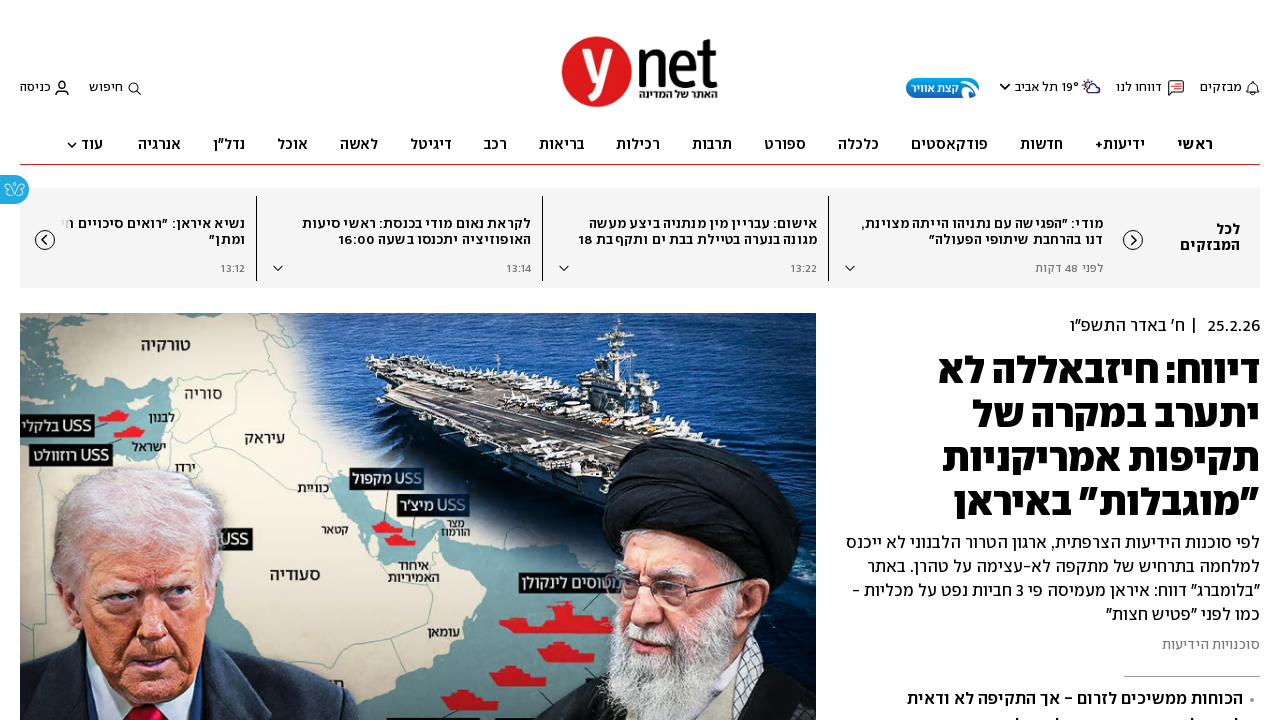